Tests a math quiz page by reading two numbers displayed on the page, calculating their sum, selecting the correct answer from a dropdown menu, and submitting the form.

Starting URL: http://suninjuly.github.io/selects1.html

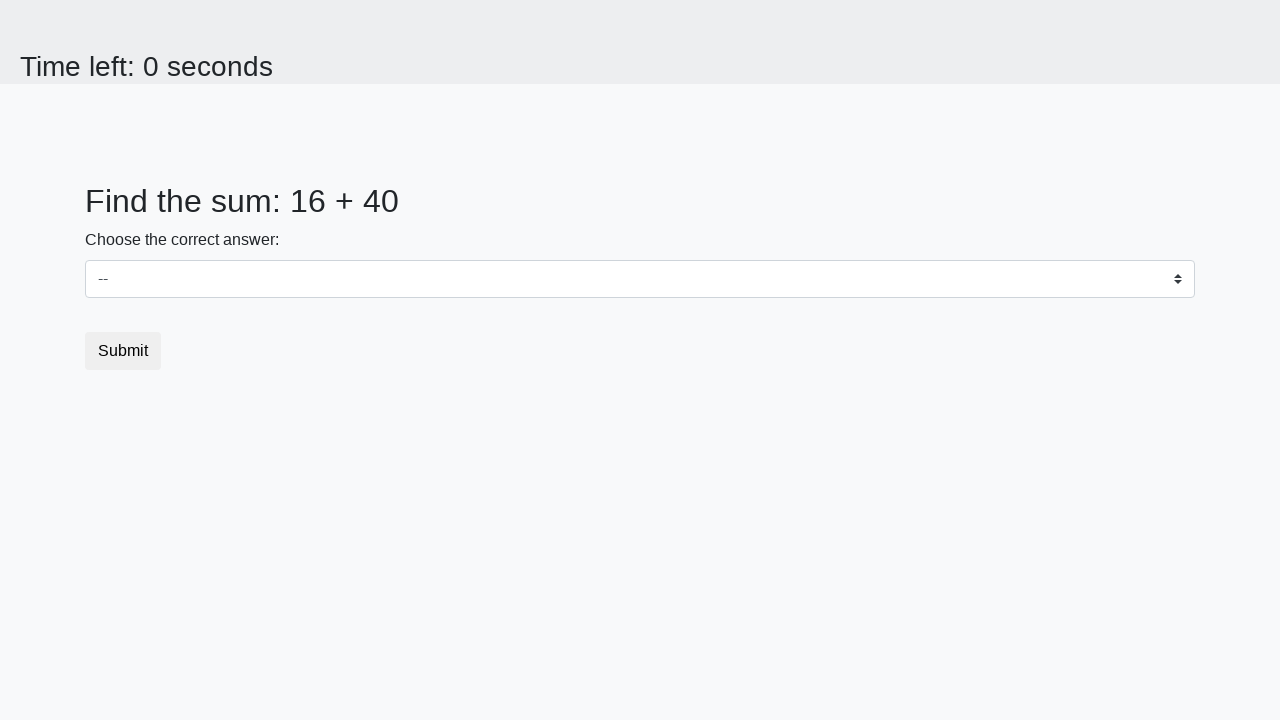

Read first number from page
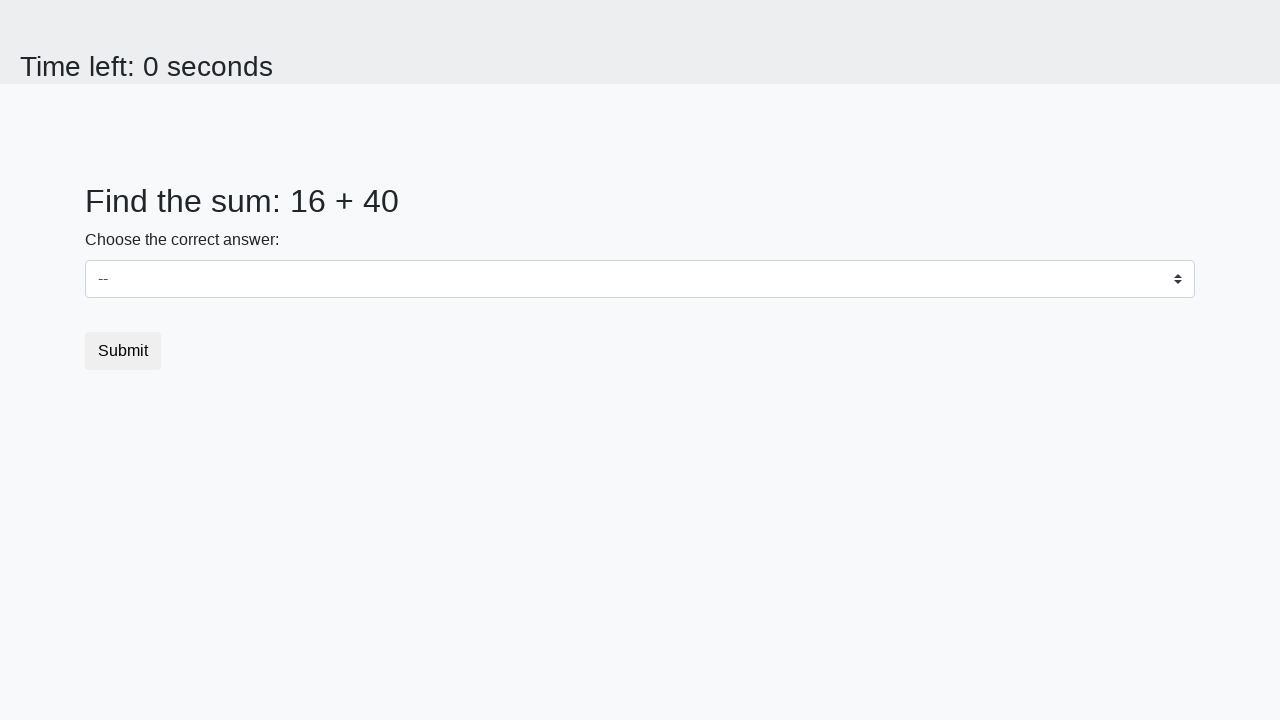

Read second number from page
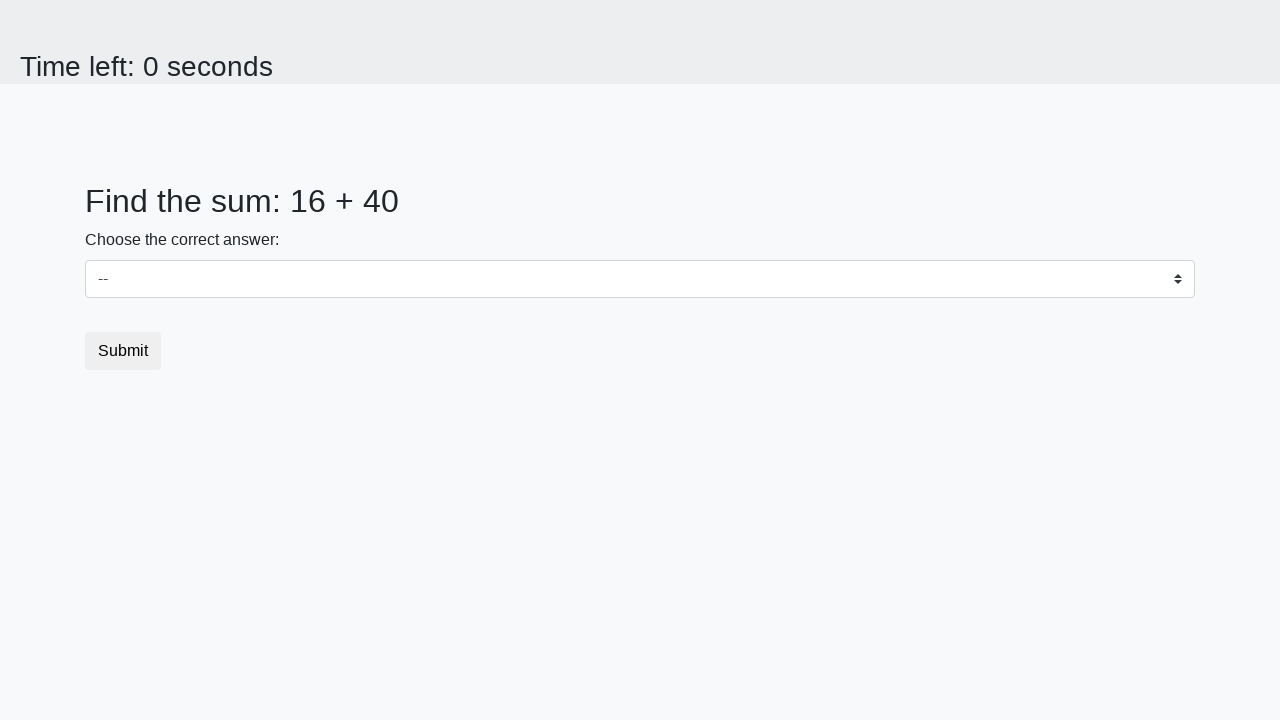

Calculated sum of 16 + 40 = 56
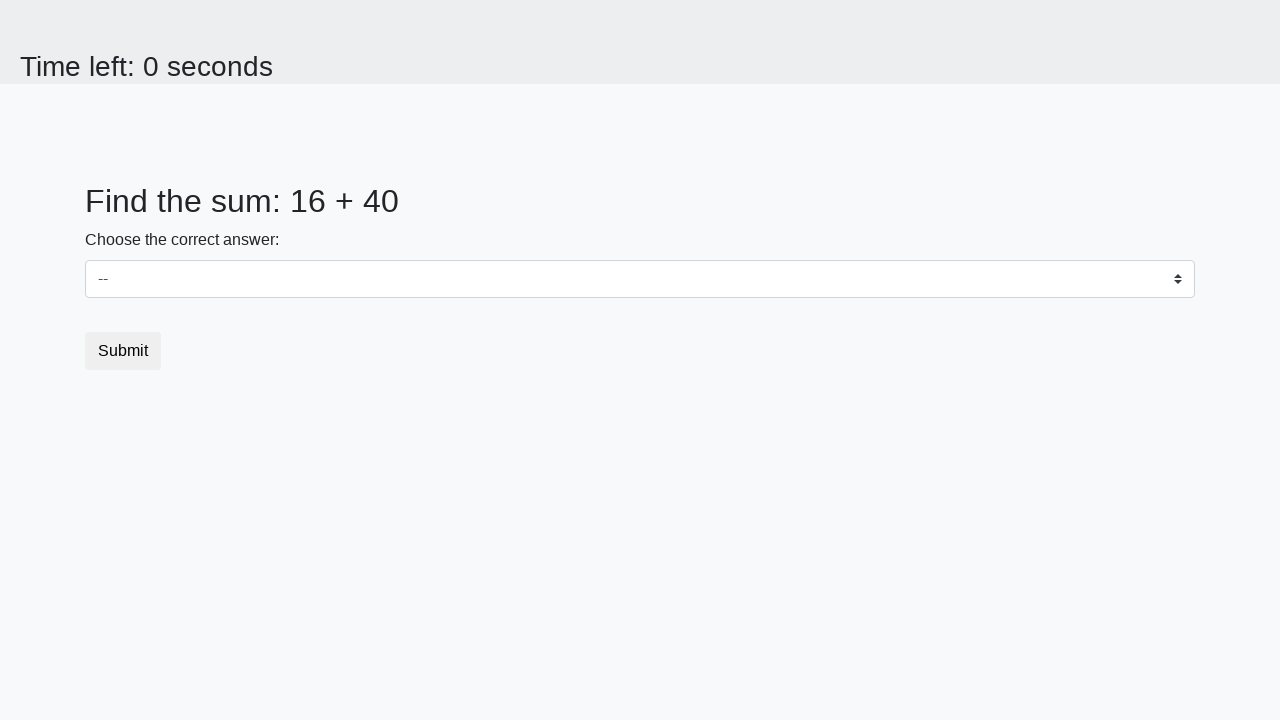

Selected dropdown option with value 56 on #dropdown
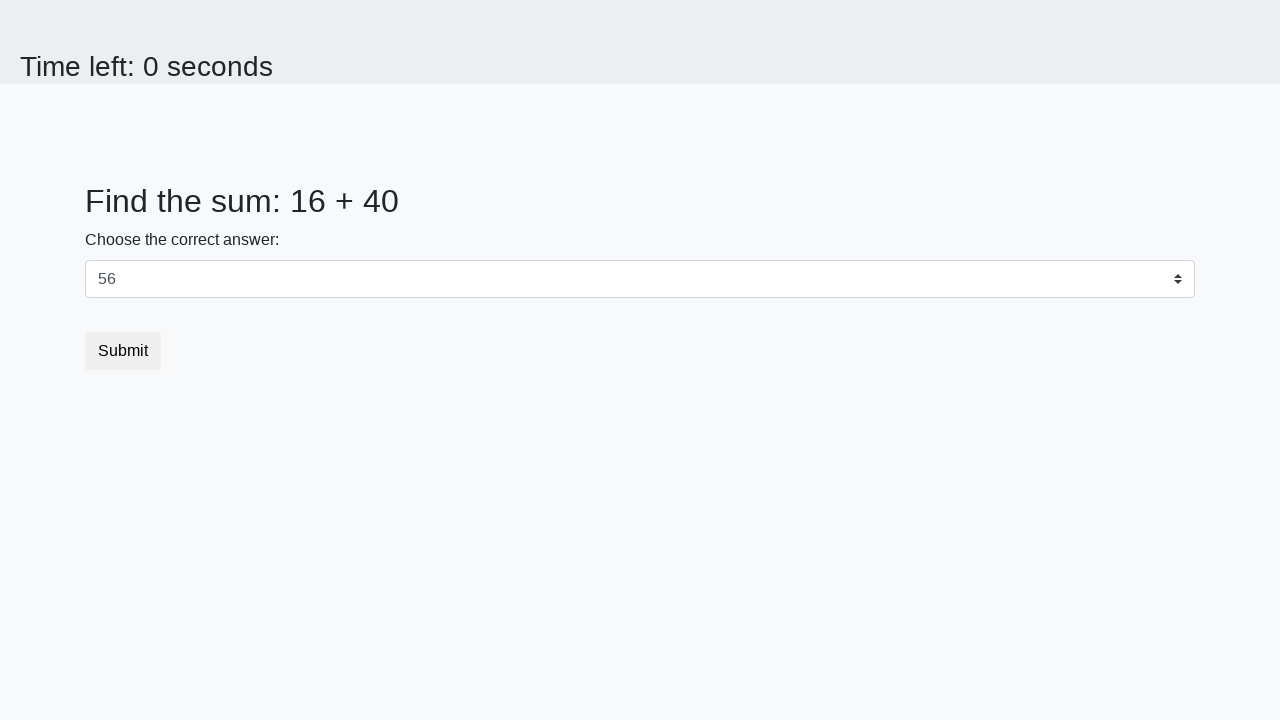

Clicked submit button at (123, 351) on button
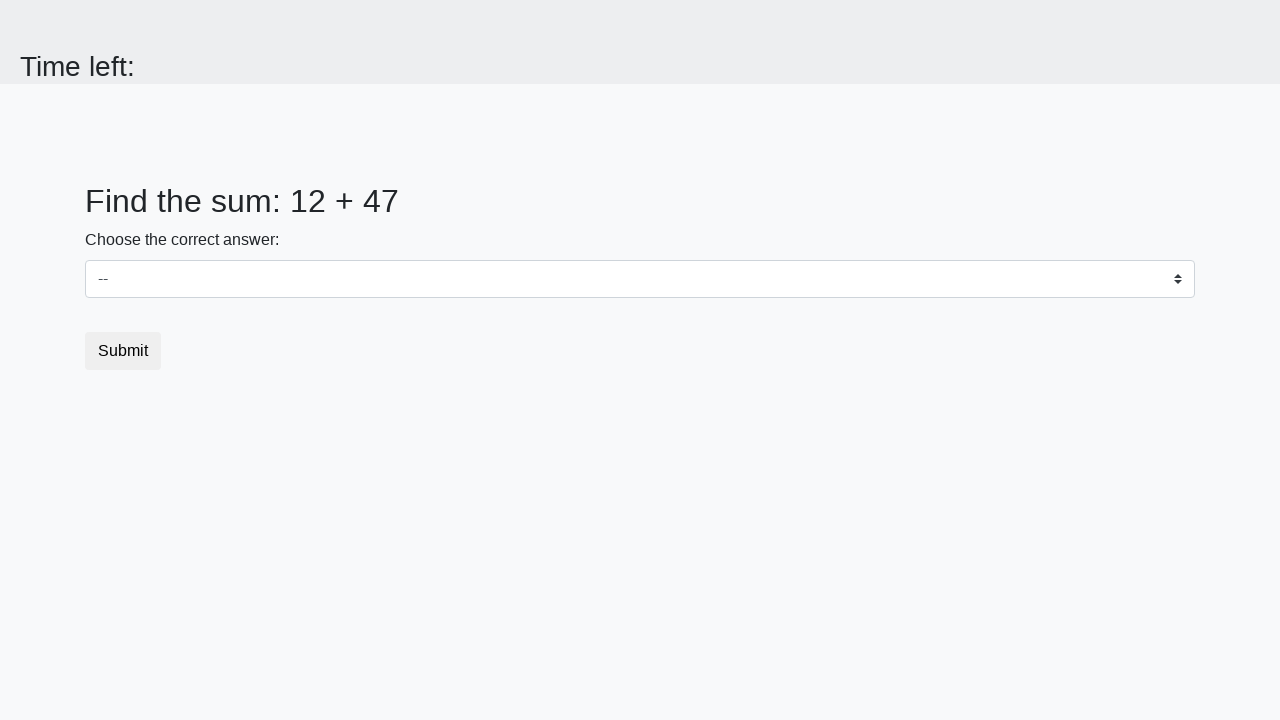

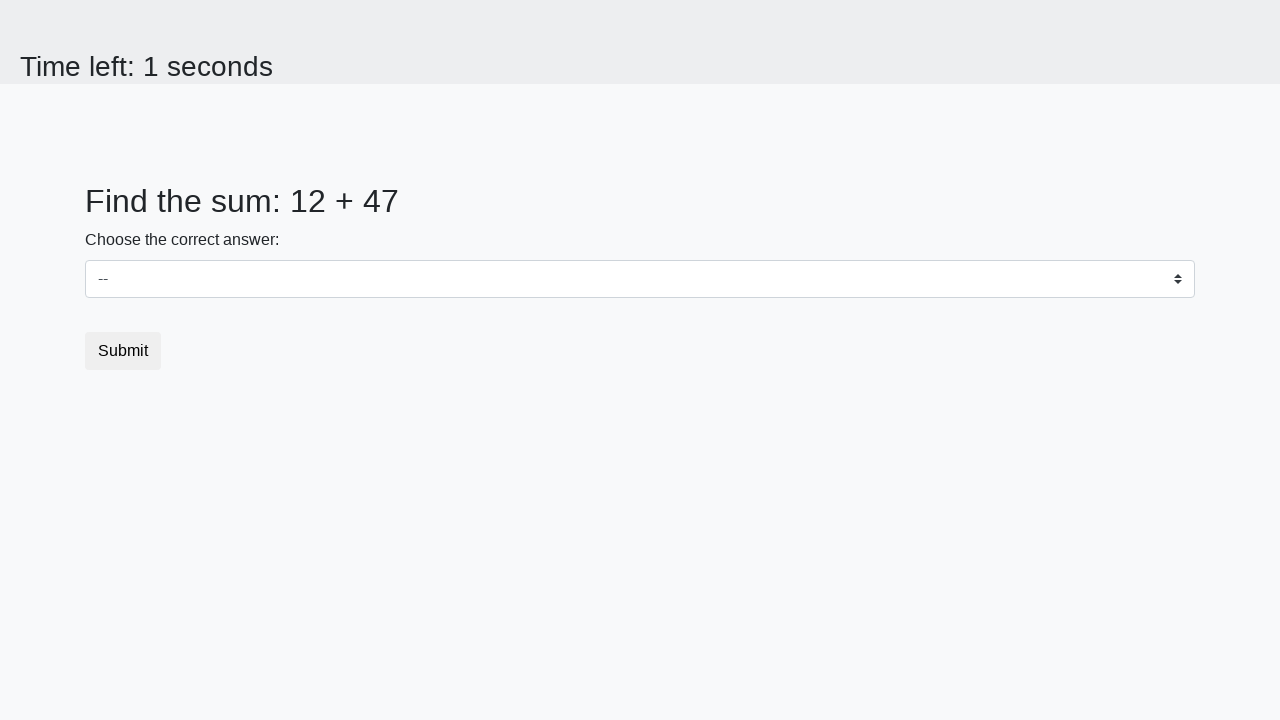